Tests dynamic loading functionality by clicking a start button and waiting for hidden content to become visible

Starting URL: https://the-internet.herokuapp.com/dynamic_loading/1

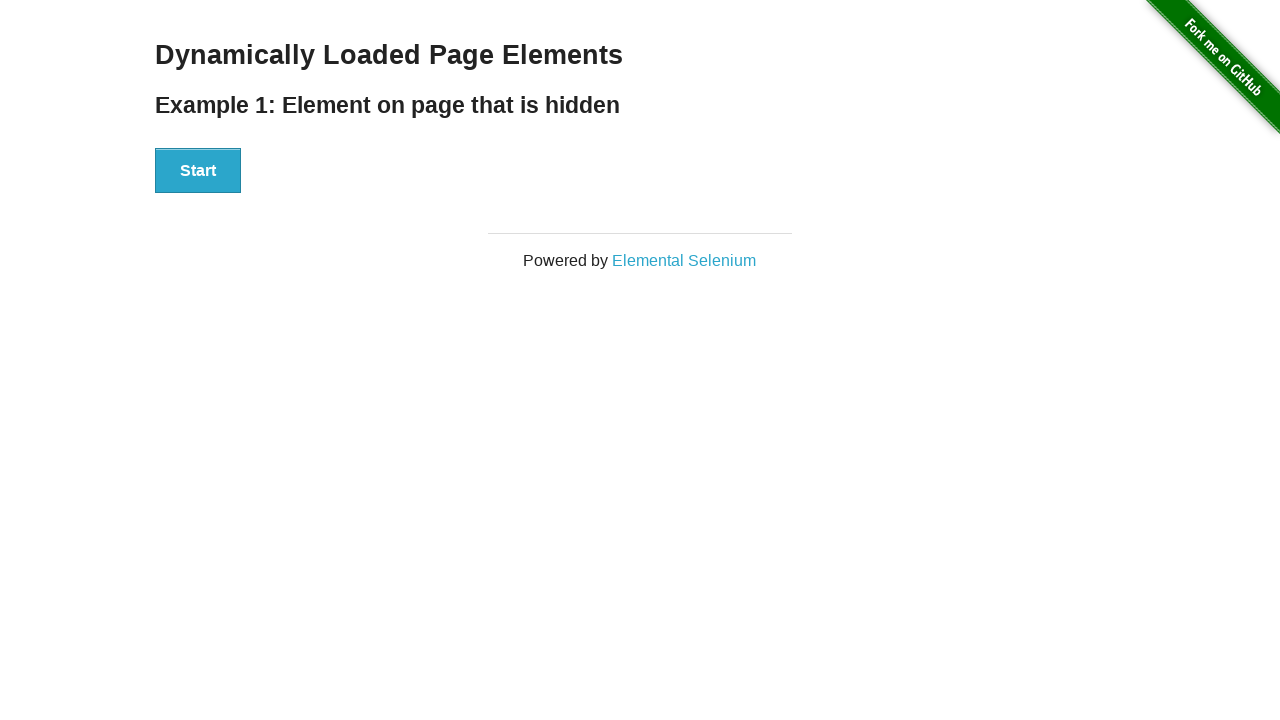

Clicked the Start button to trigger dynamic loading at (198, 171) on button:has-text('Start')
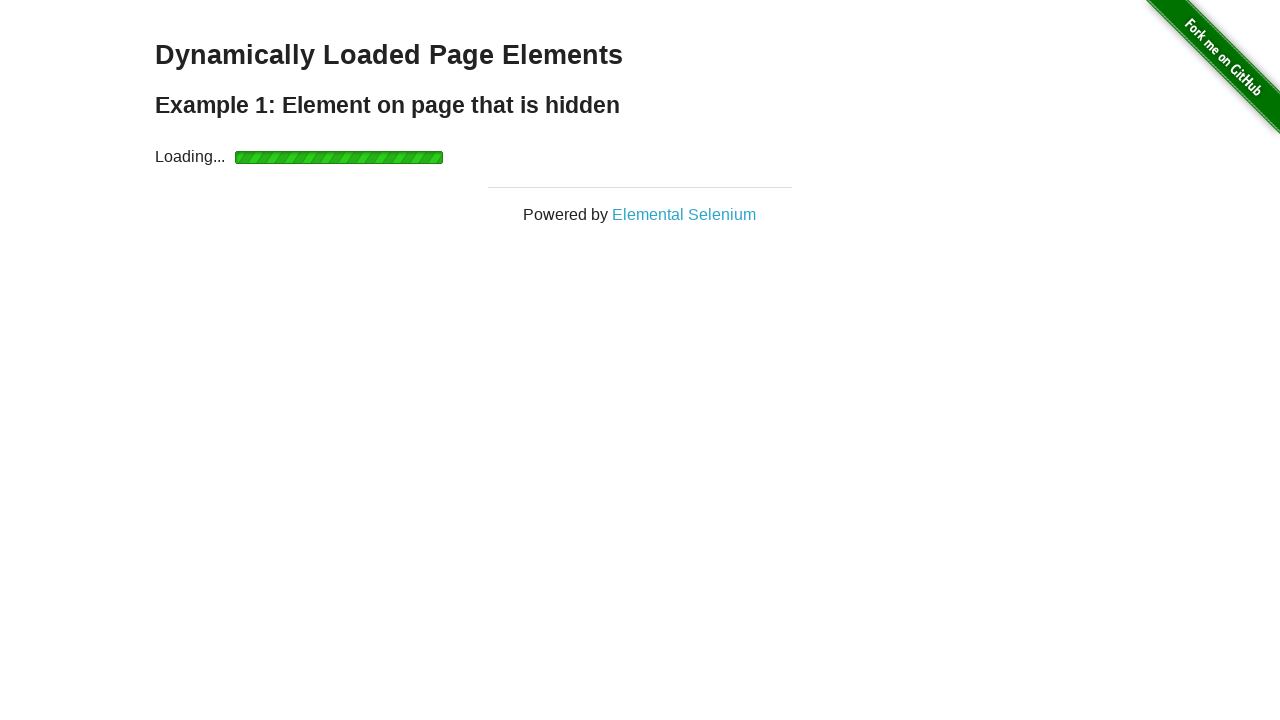

Waited for dynamically loaded 'Hello' heading to become visible
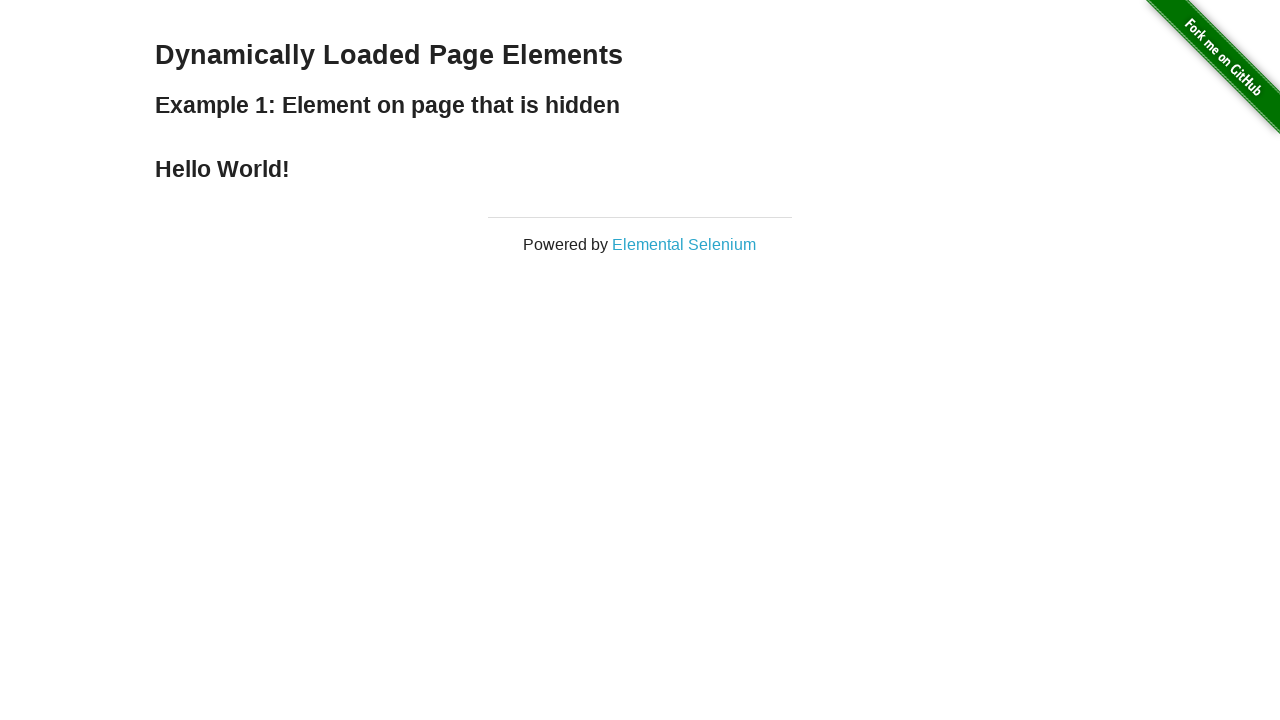

Retrieved text content from dynamically loaded 'Hello' heading
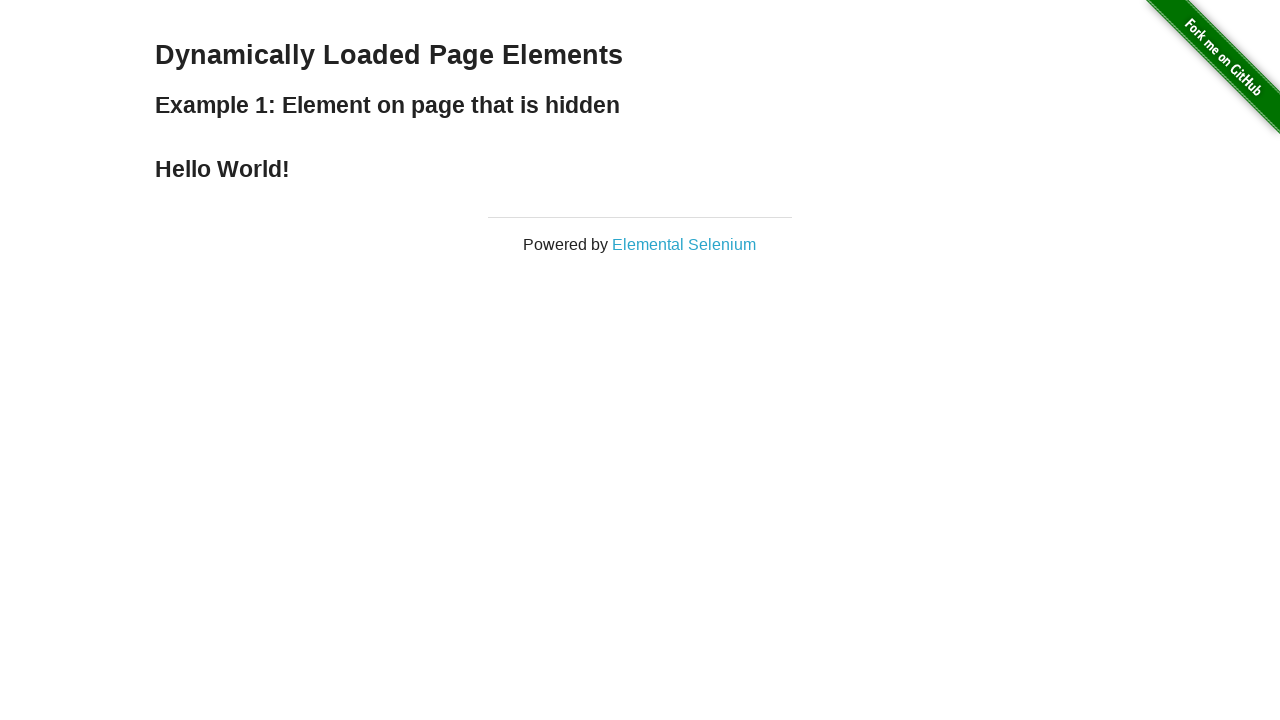

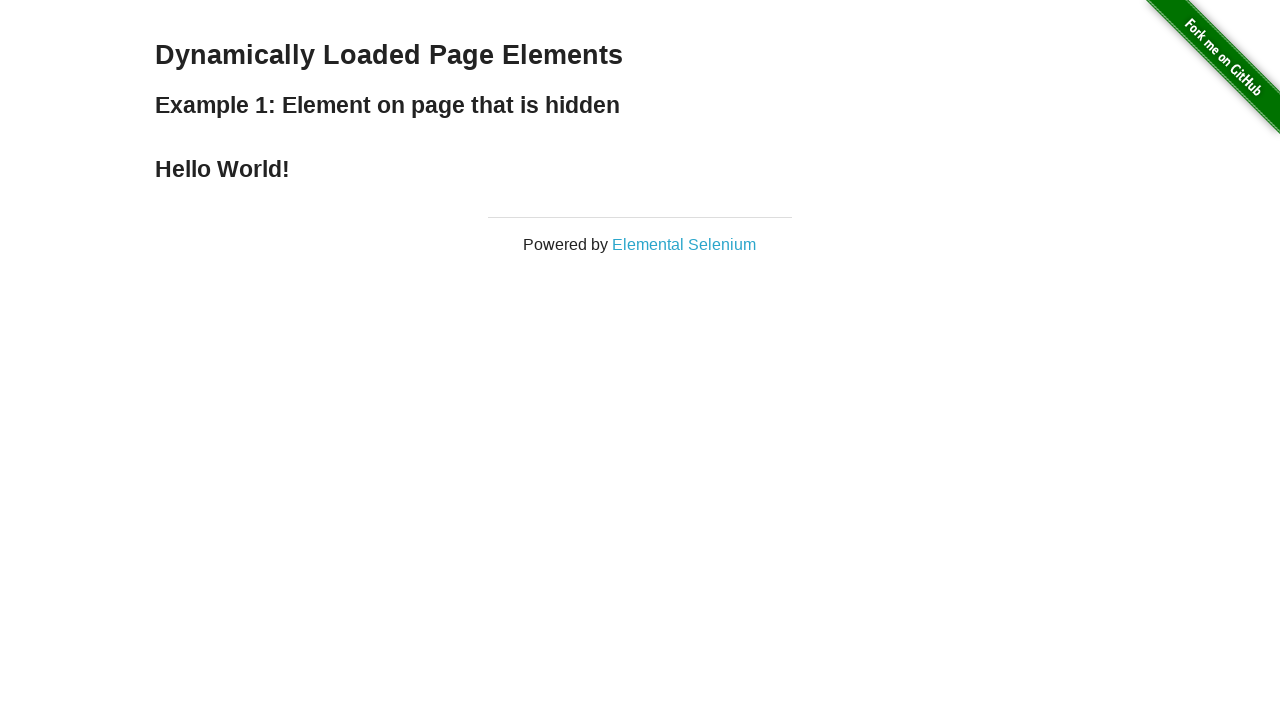